Tests filtering todos by clicking Active, Completed, and All links, and using browser back button navigation.

Starting URL: https://demo.playwright.dev/todomvc

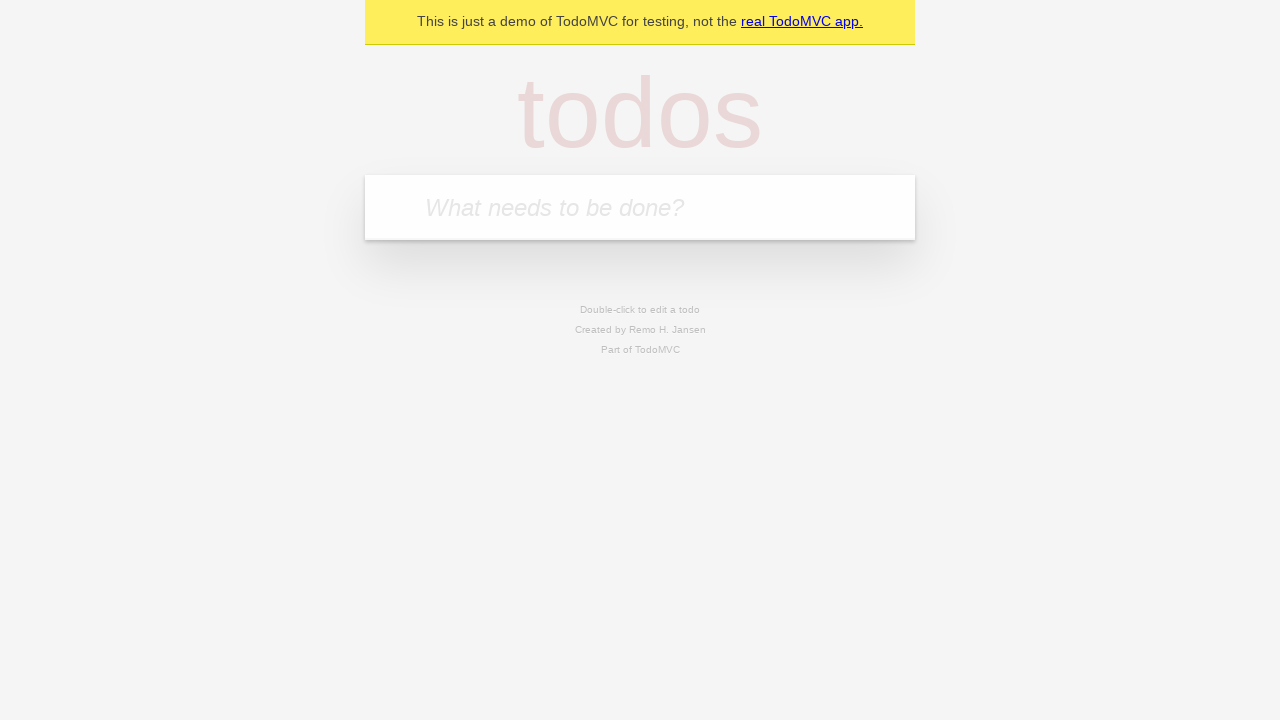

Filled todo input with 'buy some cheese' on internal:attr=[placeholder="What needs to be done?"i]
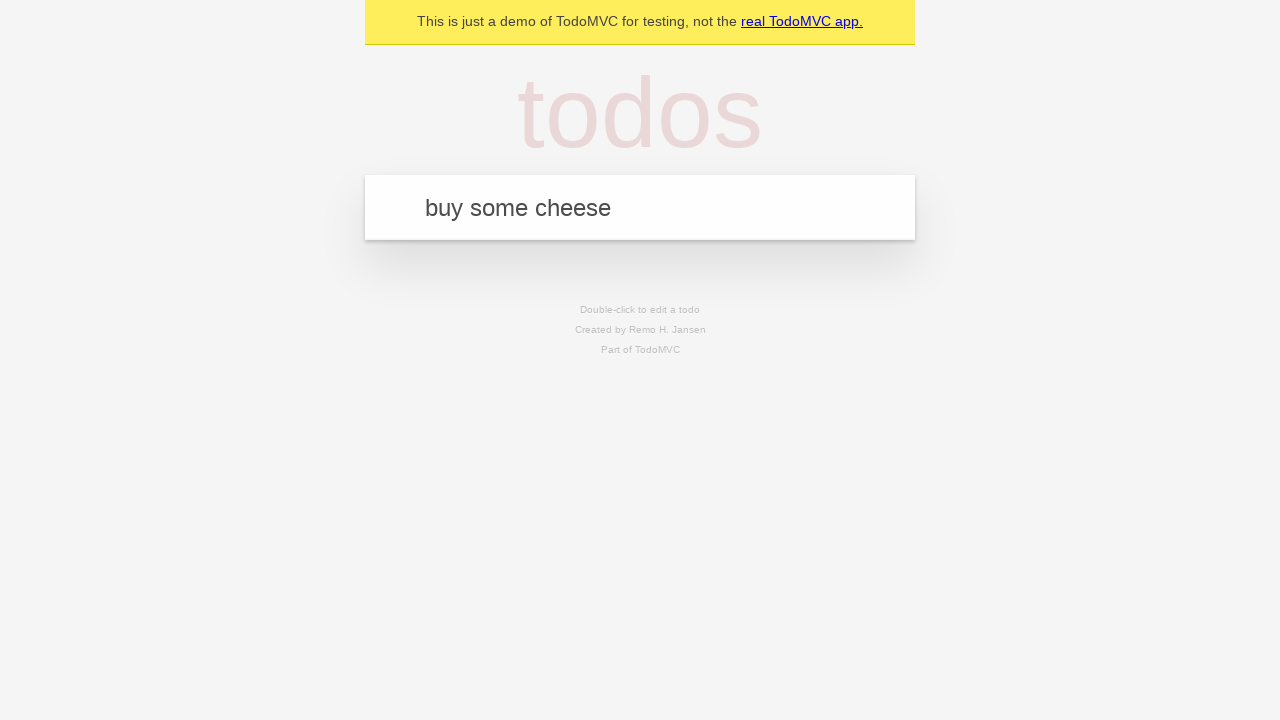

Pressed Enter to create todo 'buy some cheese' on internal:attr=[placeholder="What needs to be done?"i]
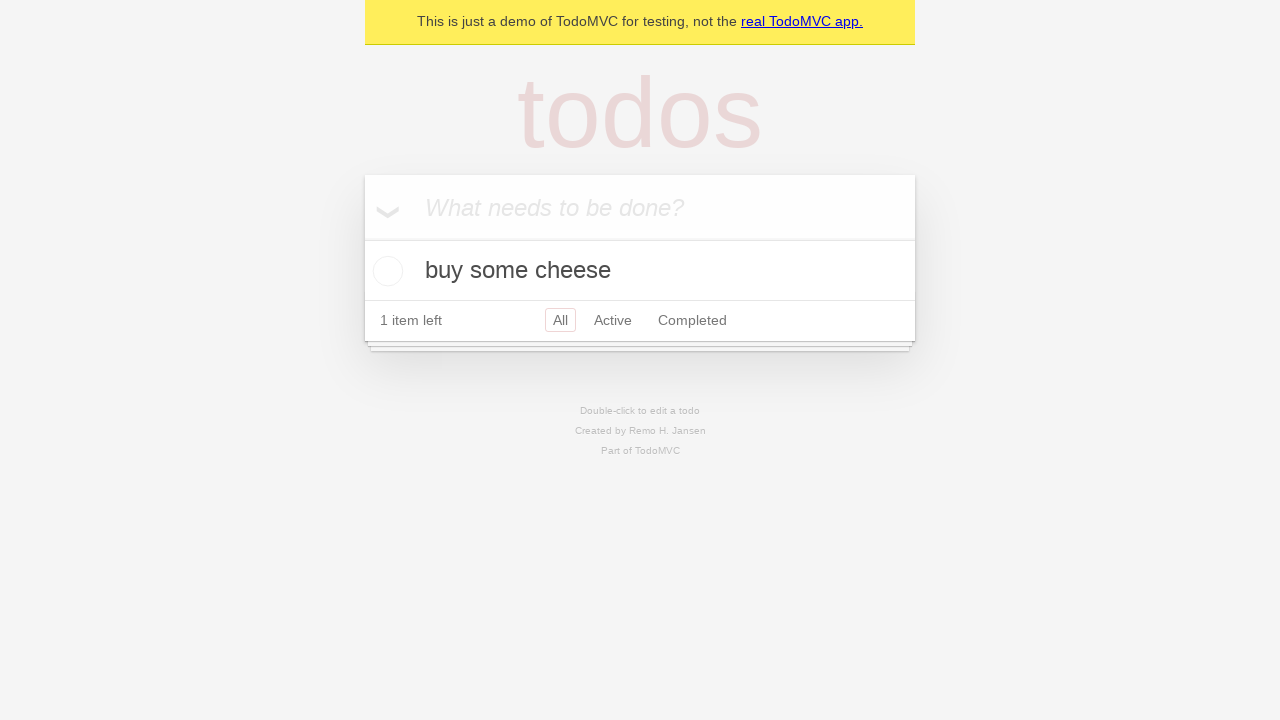

Filled todo input with 'feed the cat' on internal:attr=[placeholder="What needs to be done?"i]
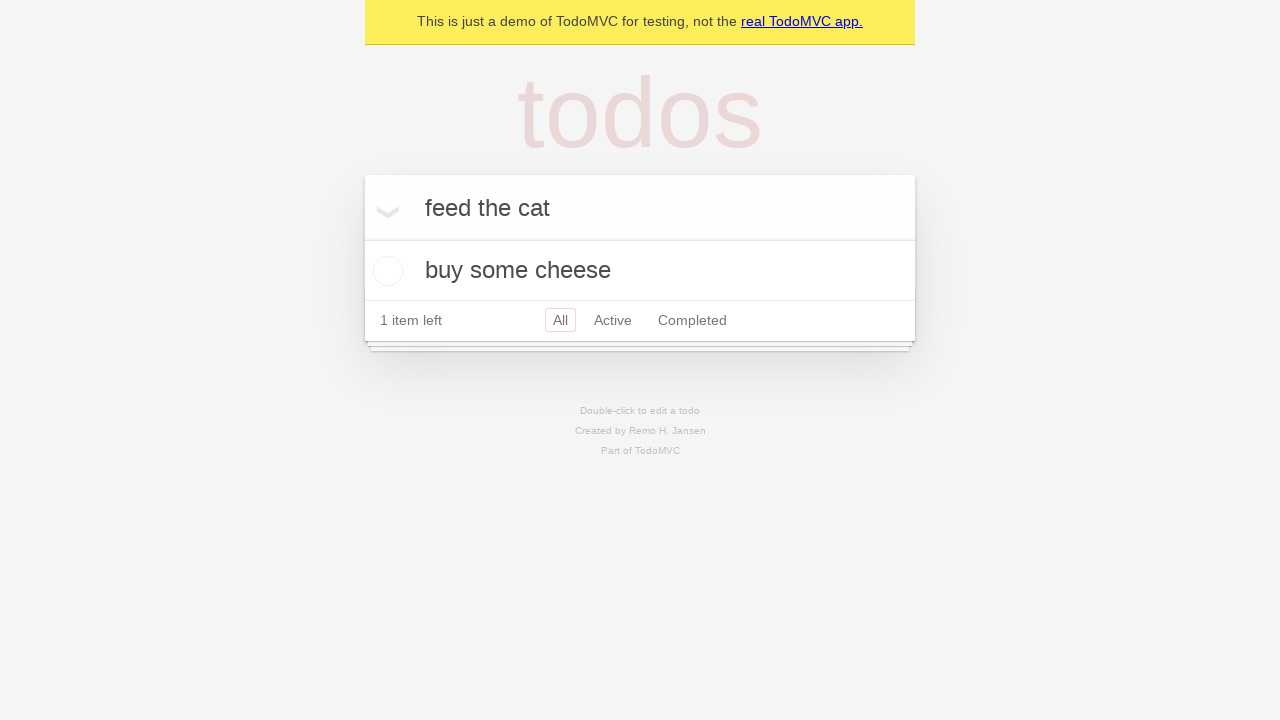

Pressed Enter to create todo 'feed the cat' on internal:attr=[placeholder="What needs to be done?"i]
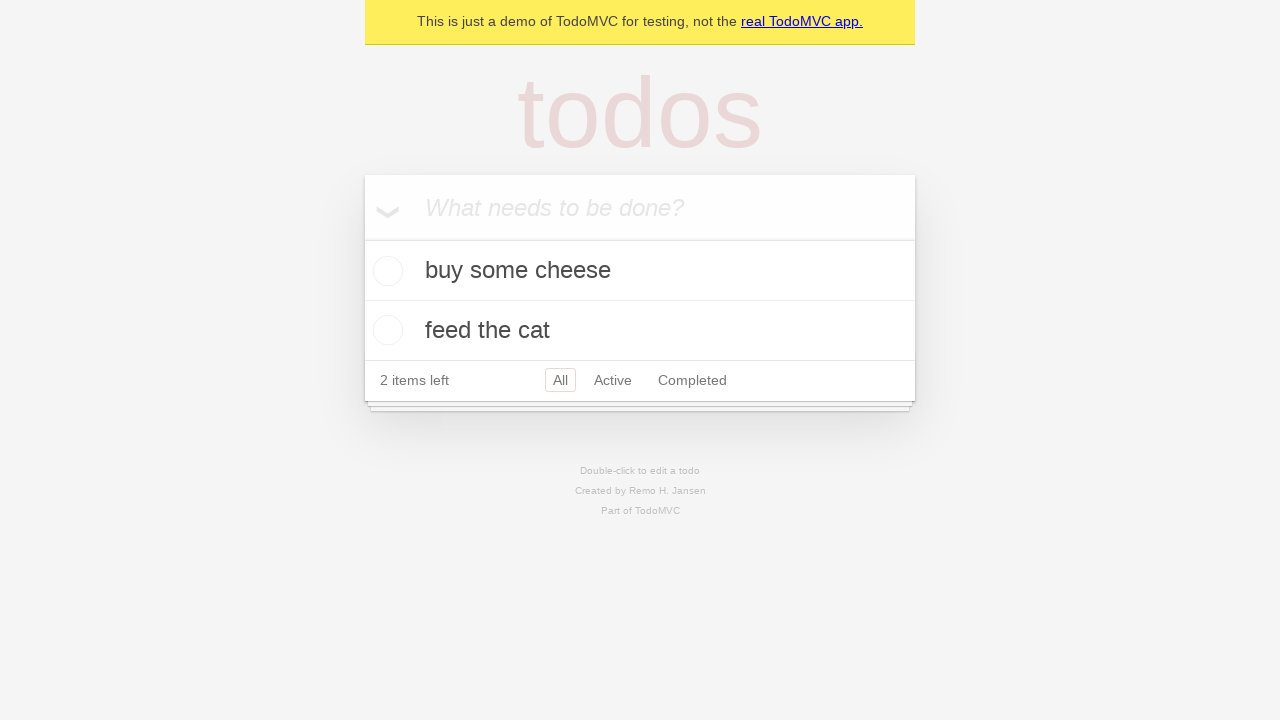

Filled todo input with 'book a doctors appointment' on internal:attr=[placeholder="What needs to be done?"i]
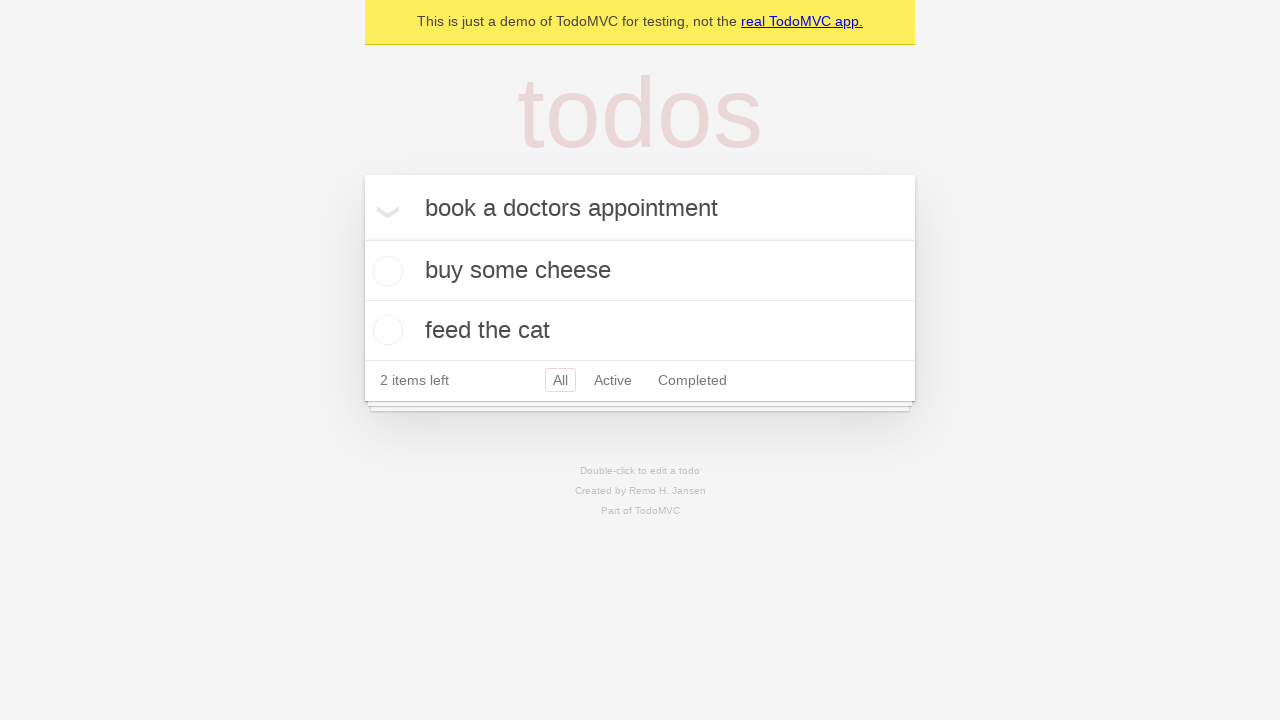

Pressed Enter to create todo 'book a doctors appointment' on internal:attr=[placeholder="What needs to be done?"i]
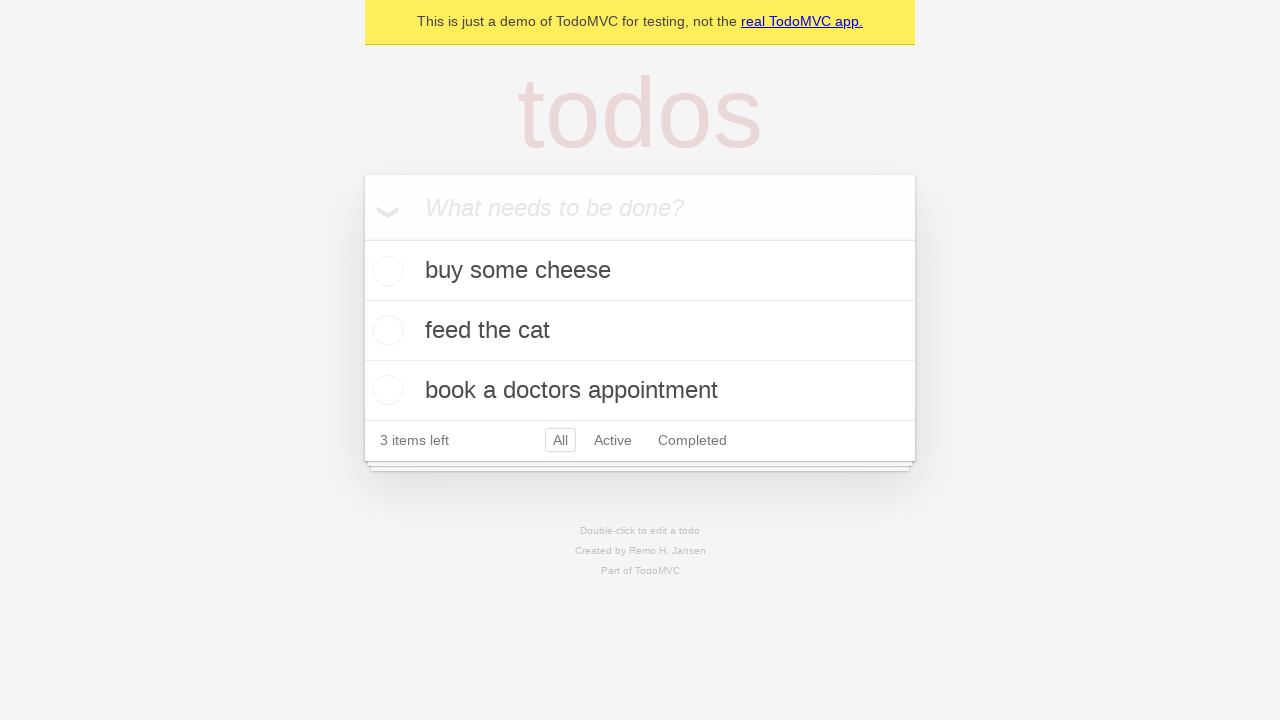

Checked the second todo item at (385, 330) on internal:testid=[data-testid="todo-item"s] >> nth=1 >> internal:role=checkbox
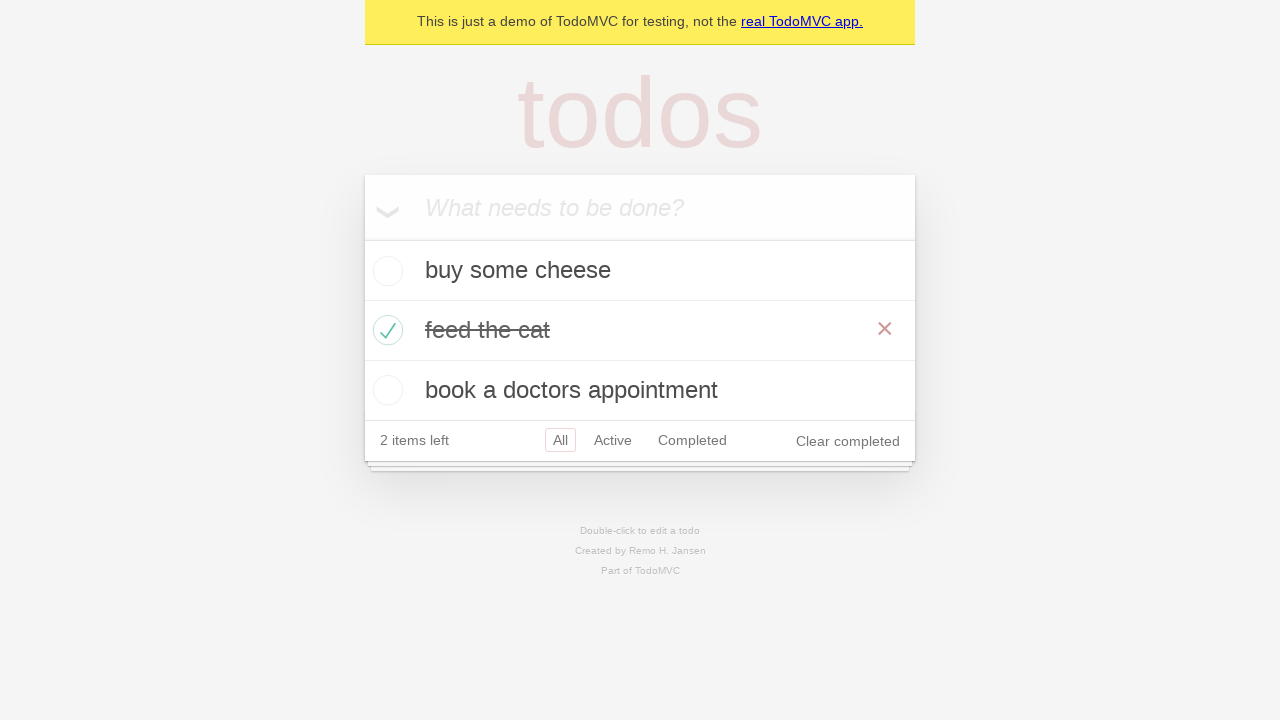

Clicked 'All' filter link at (560, 440) on internal:role=link[name="All"i]
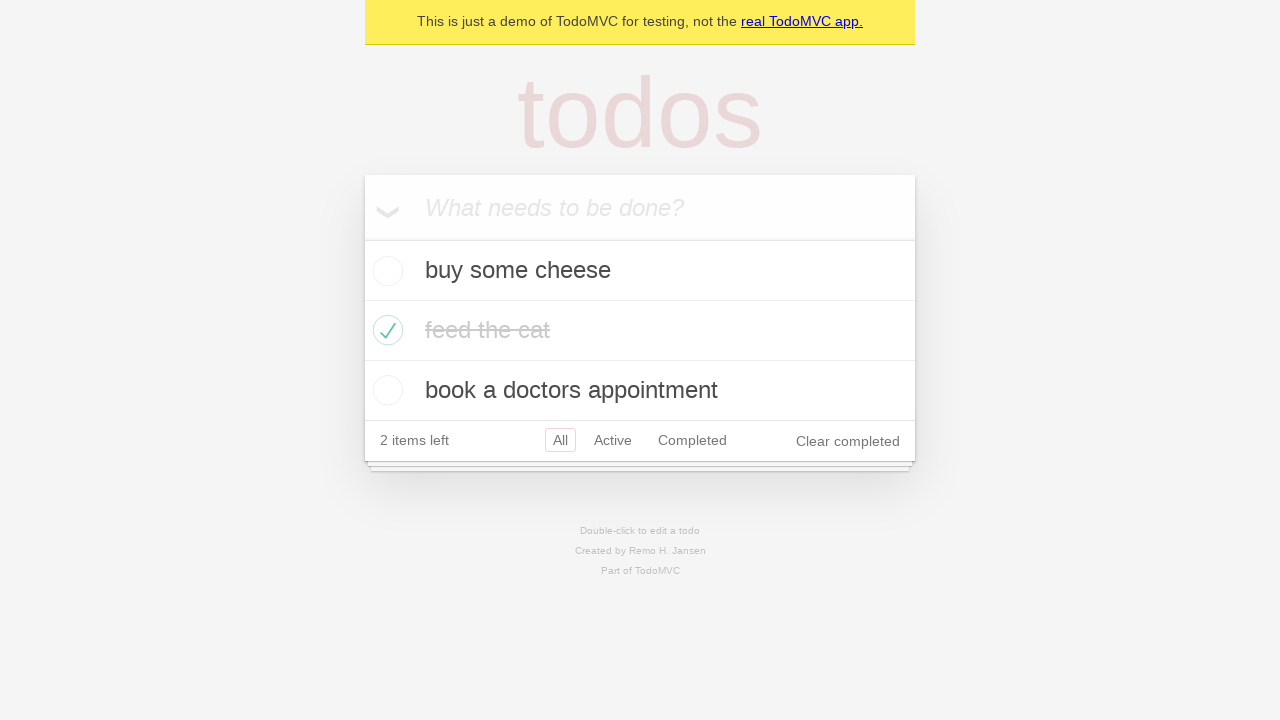

Clicked 'Active' filter link at (613, 440) on internal:role=link[name="Active"i]
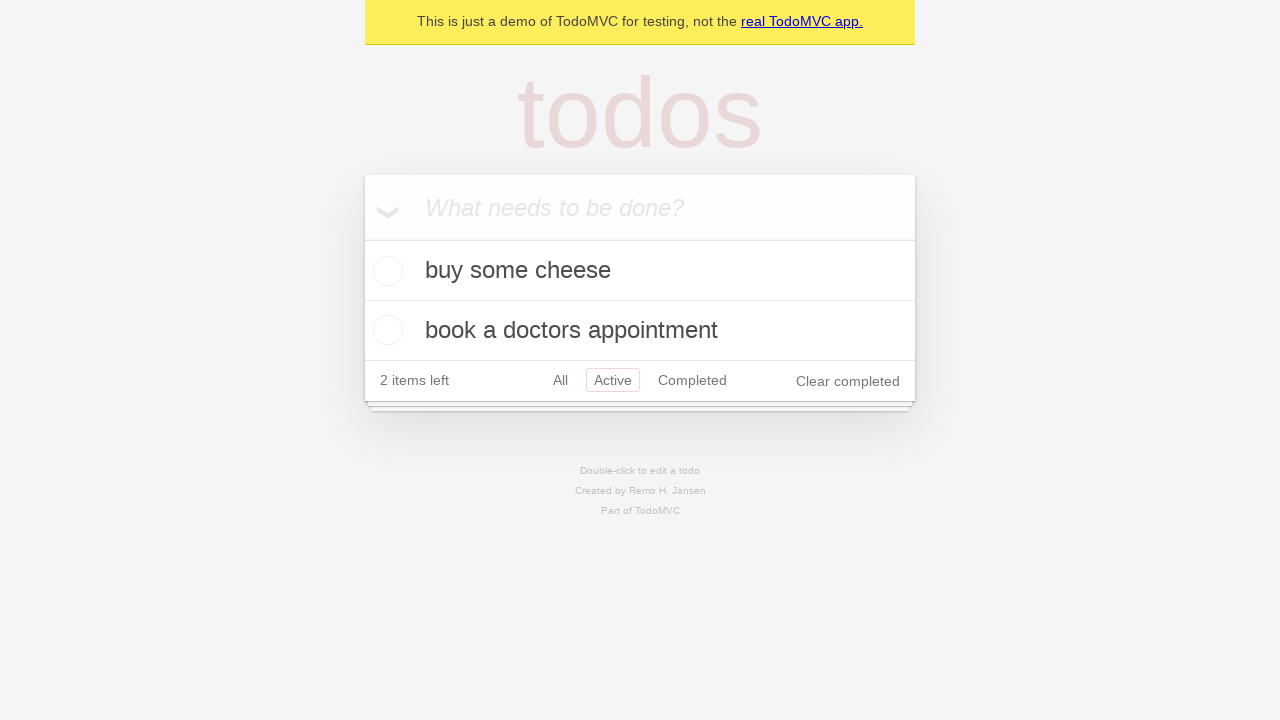

Clicked 'Completed' filter link at (692, 380) on internal:role=link[name="Completed"i]
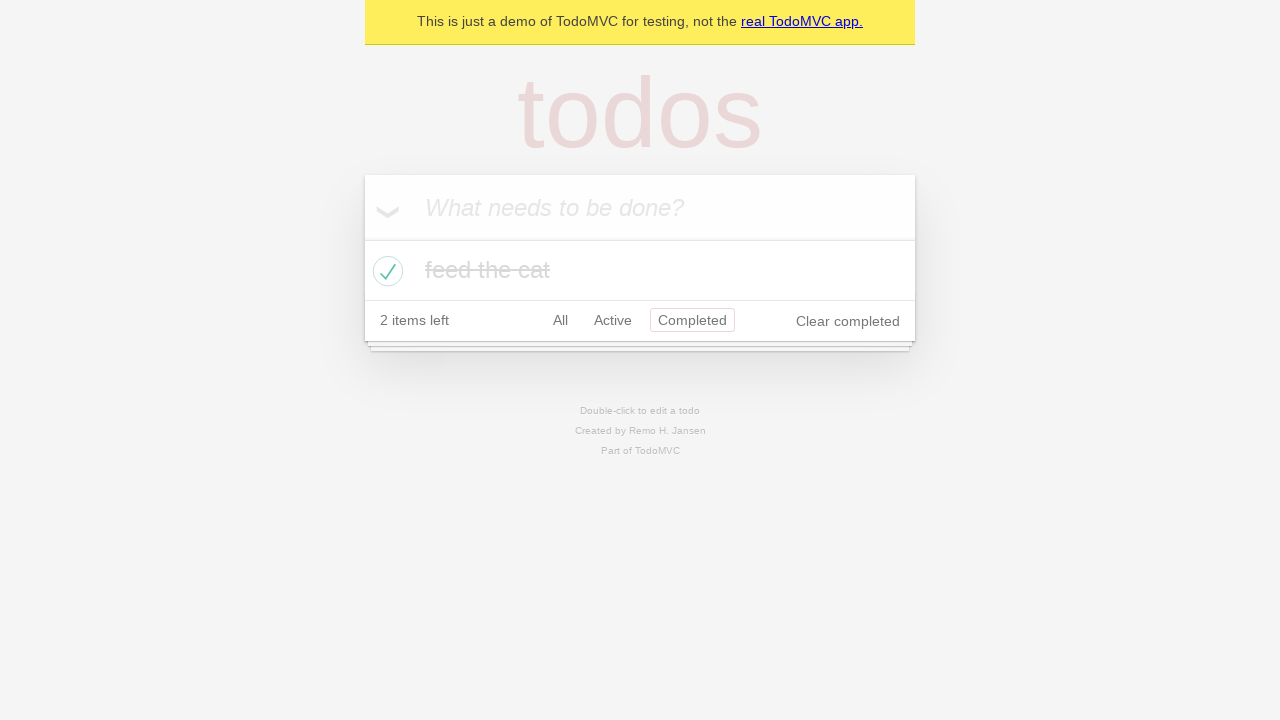

Navigated back to 'Active' filter
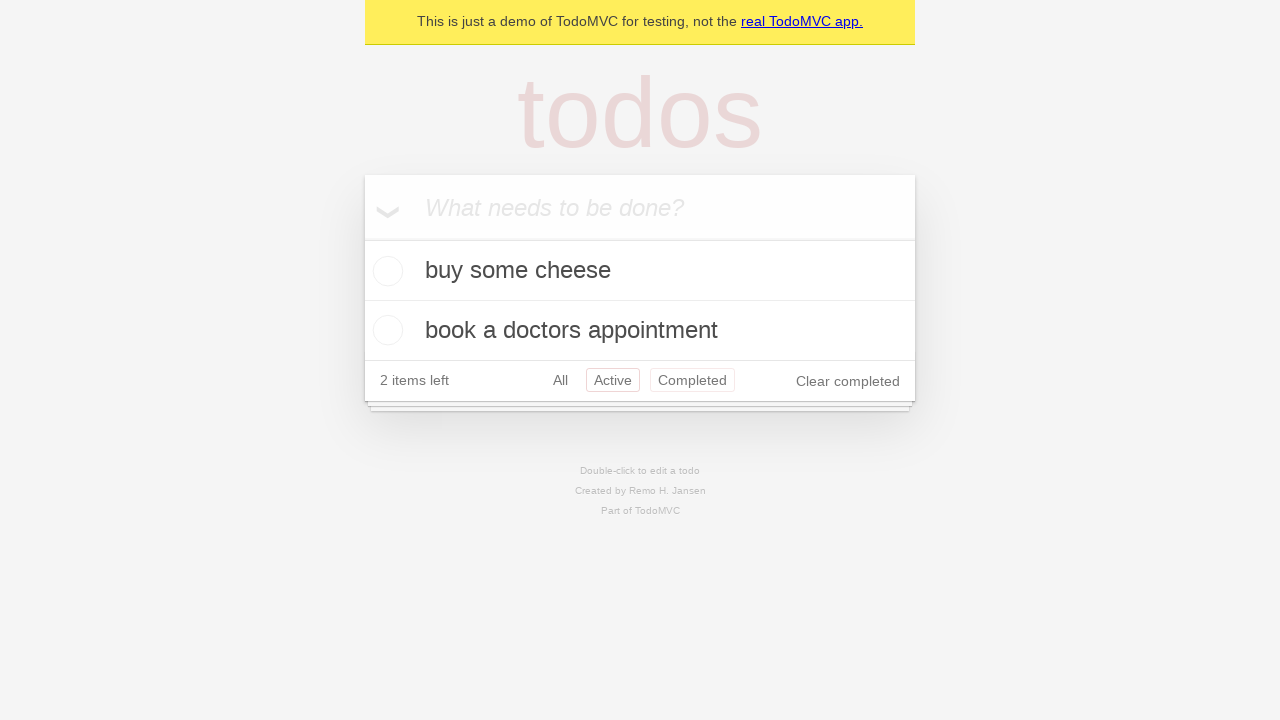

Navigated back to 'All' filter
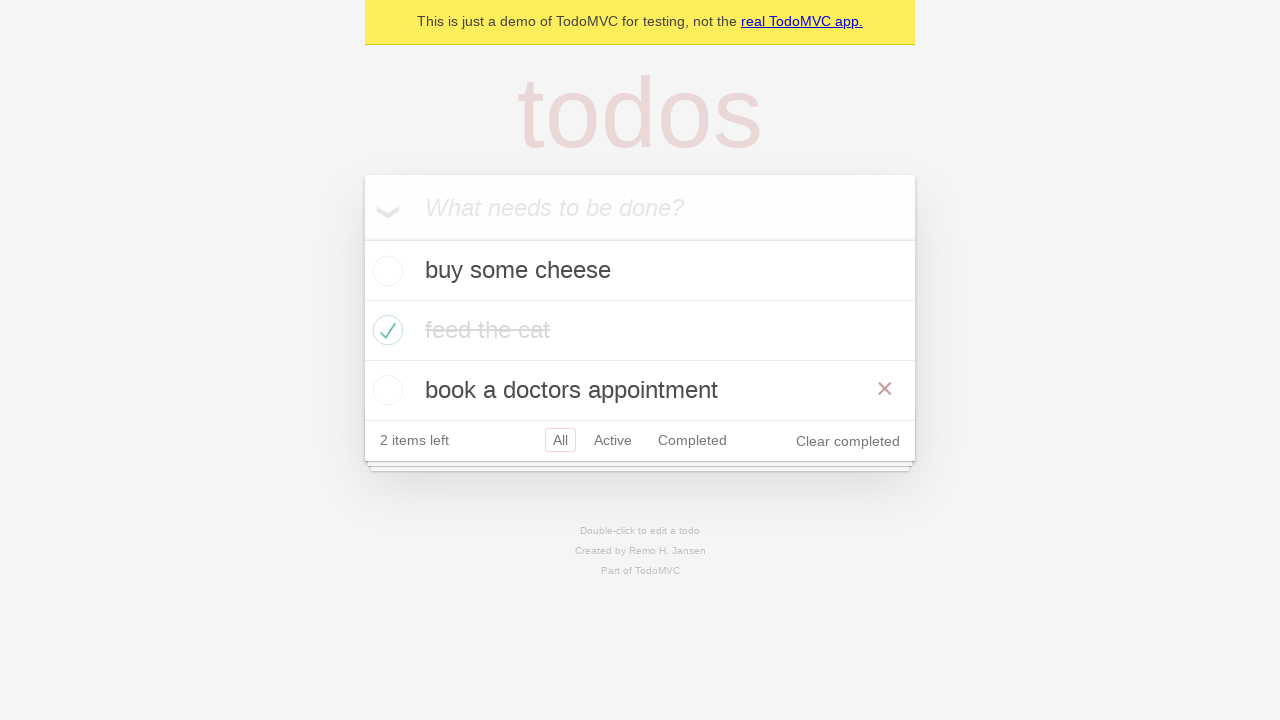

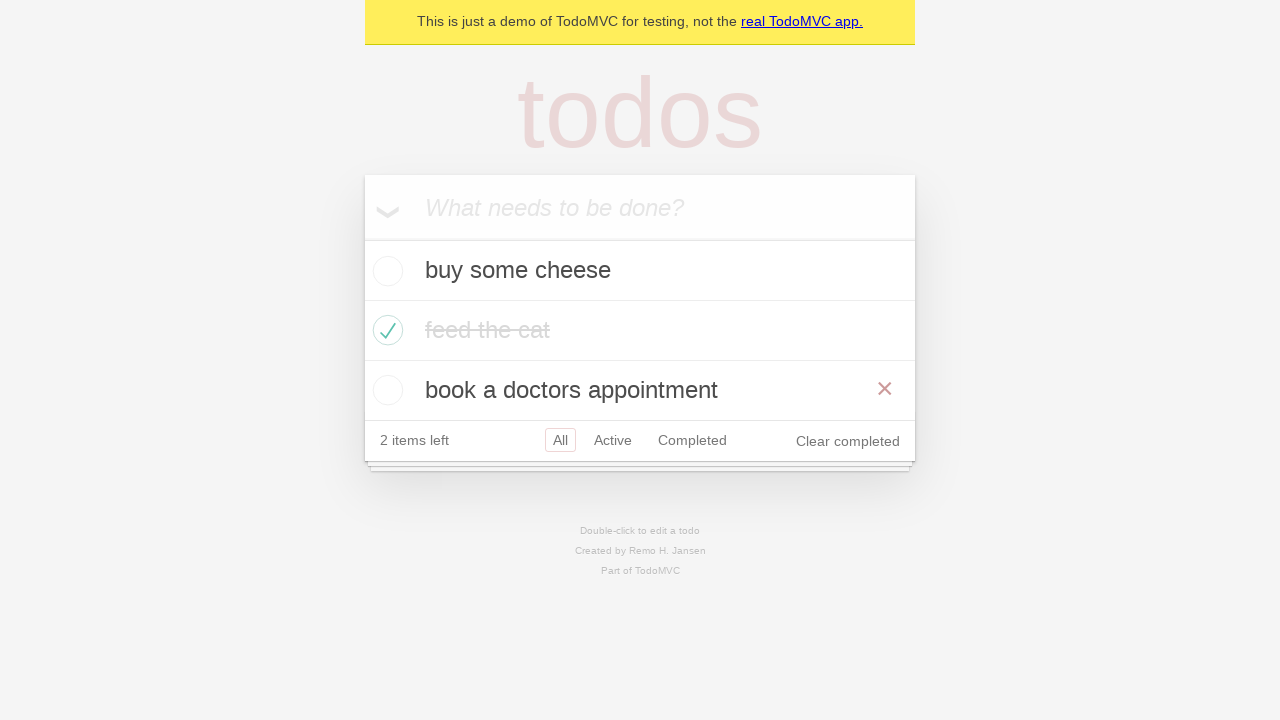